Navigates to a Japanese company website and adjusts the window size and zoom level to capture the page layout

Starting URL: https://www.a-zip.co.jp/

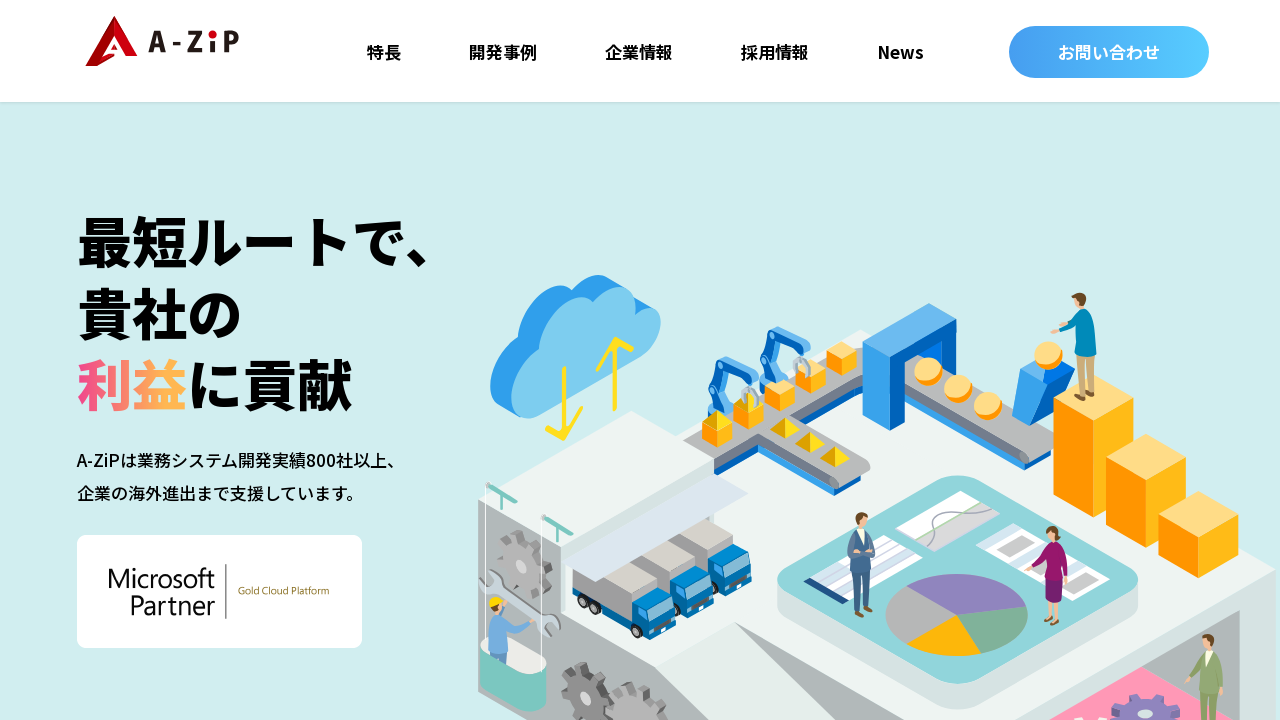

Navigated to Japanese company website (a-zip.co.jp)
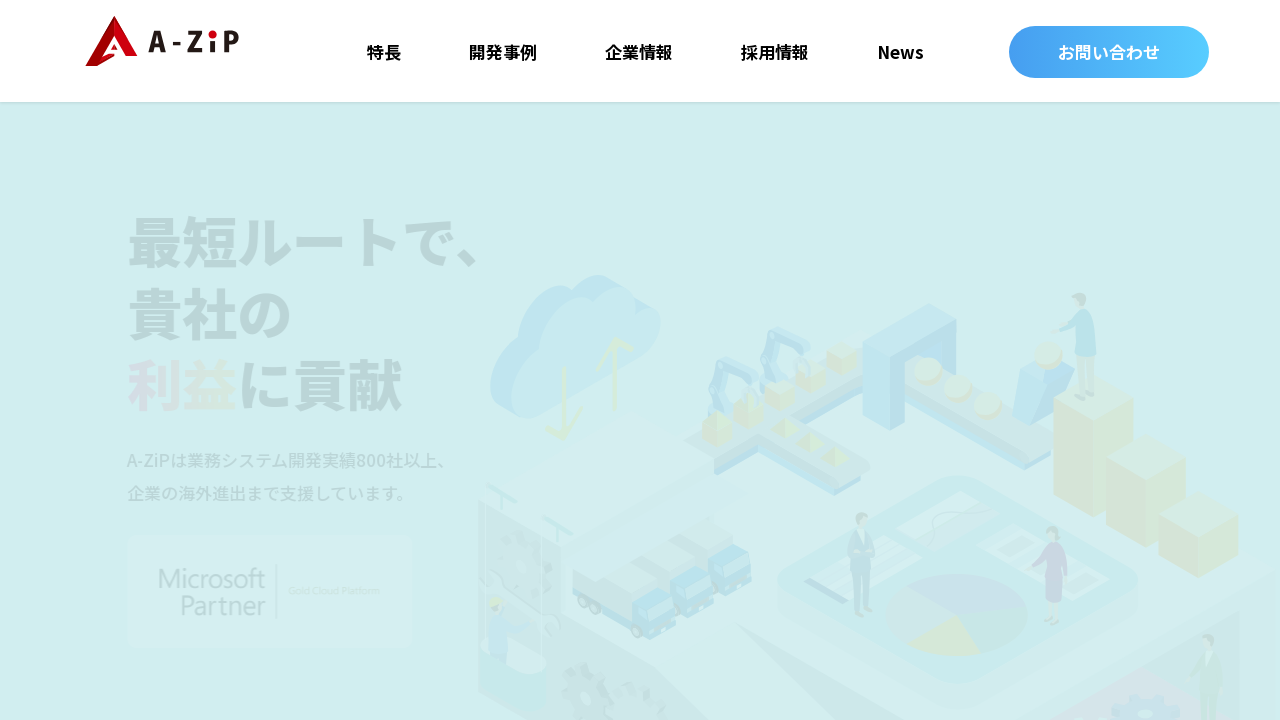

Page fully loaded (networkidle state reached)
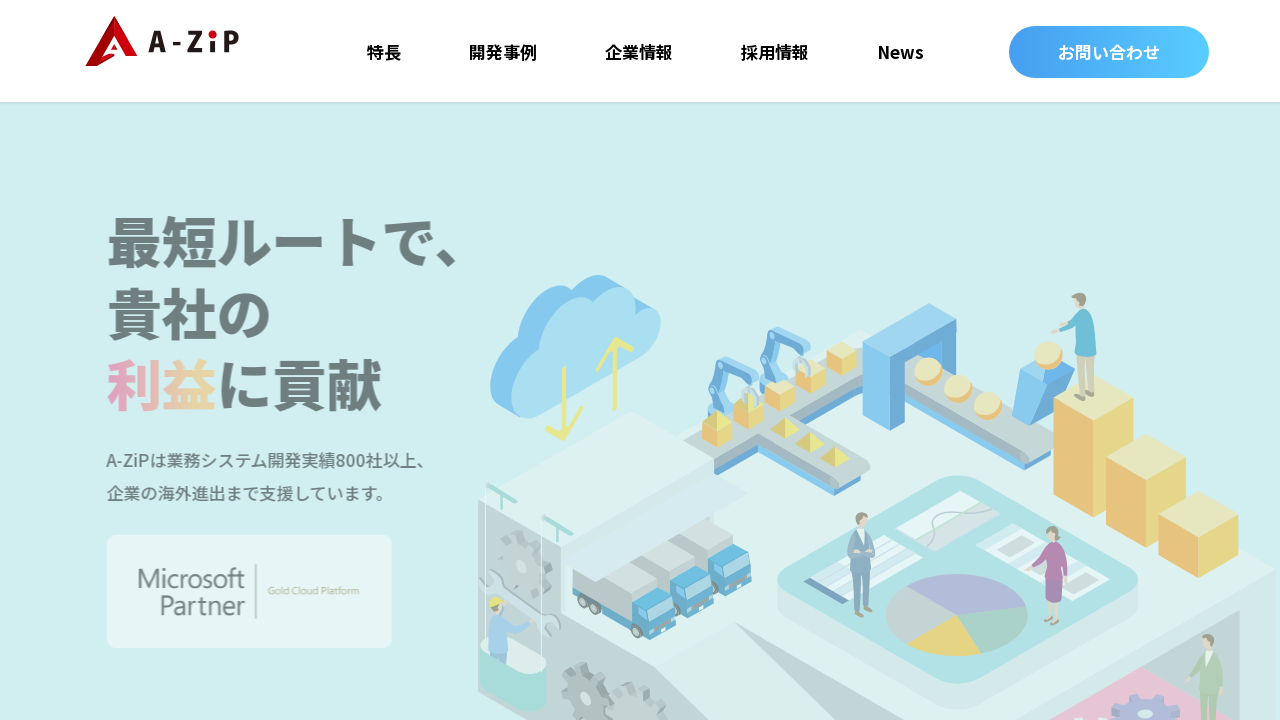

Set viewport size to 1280x3000
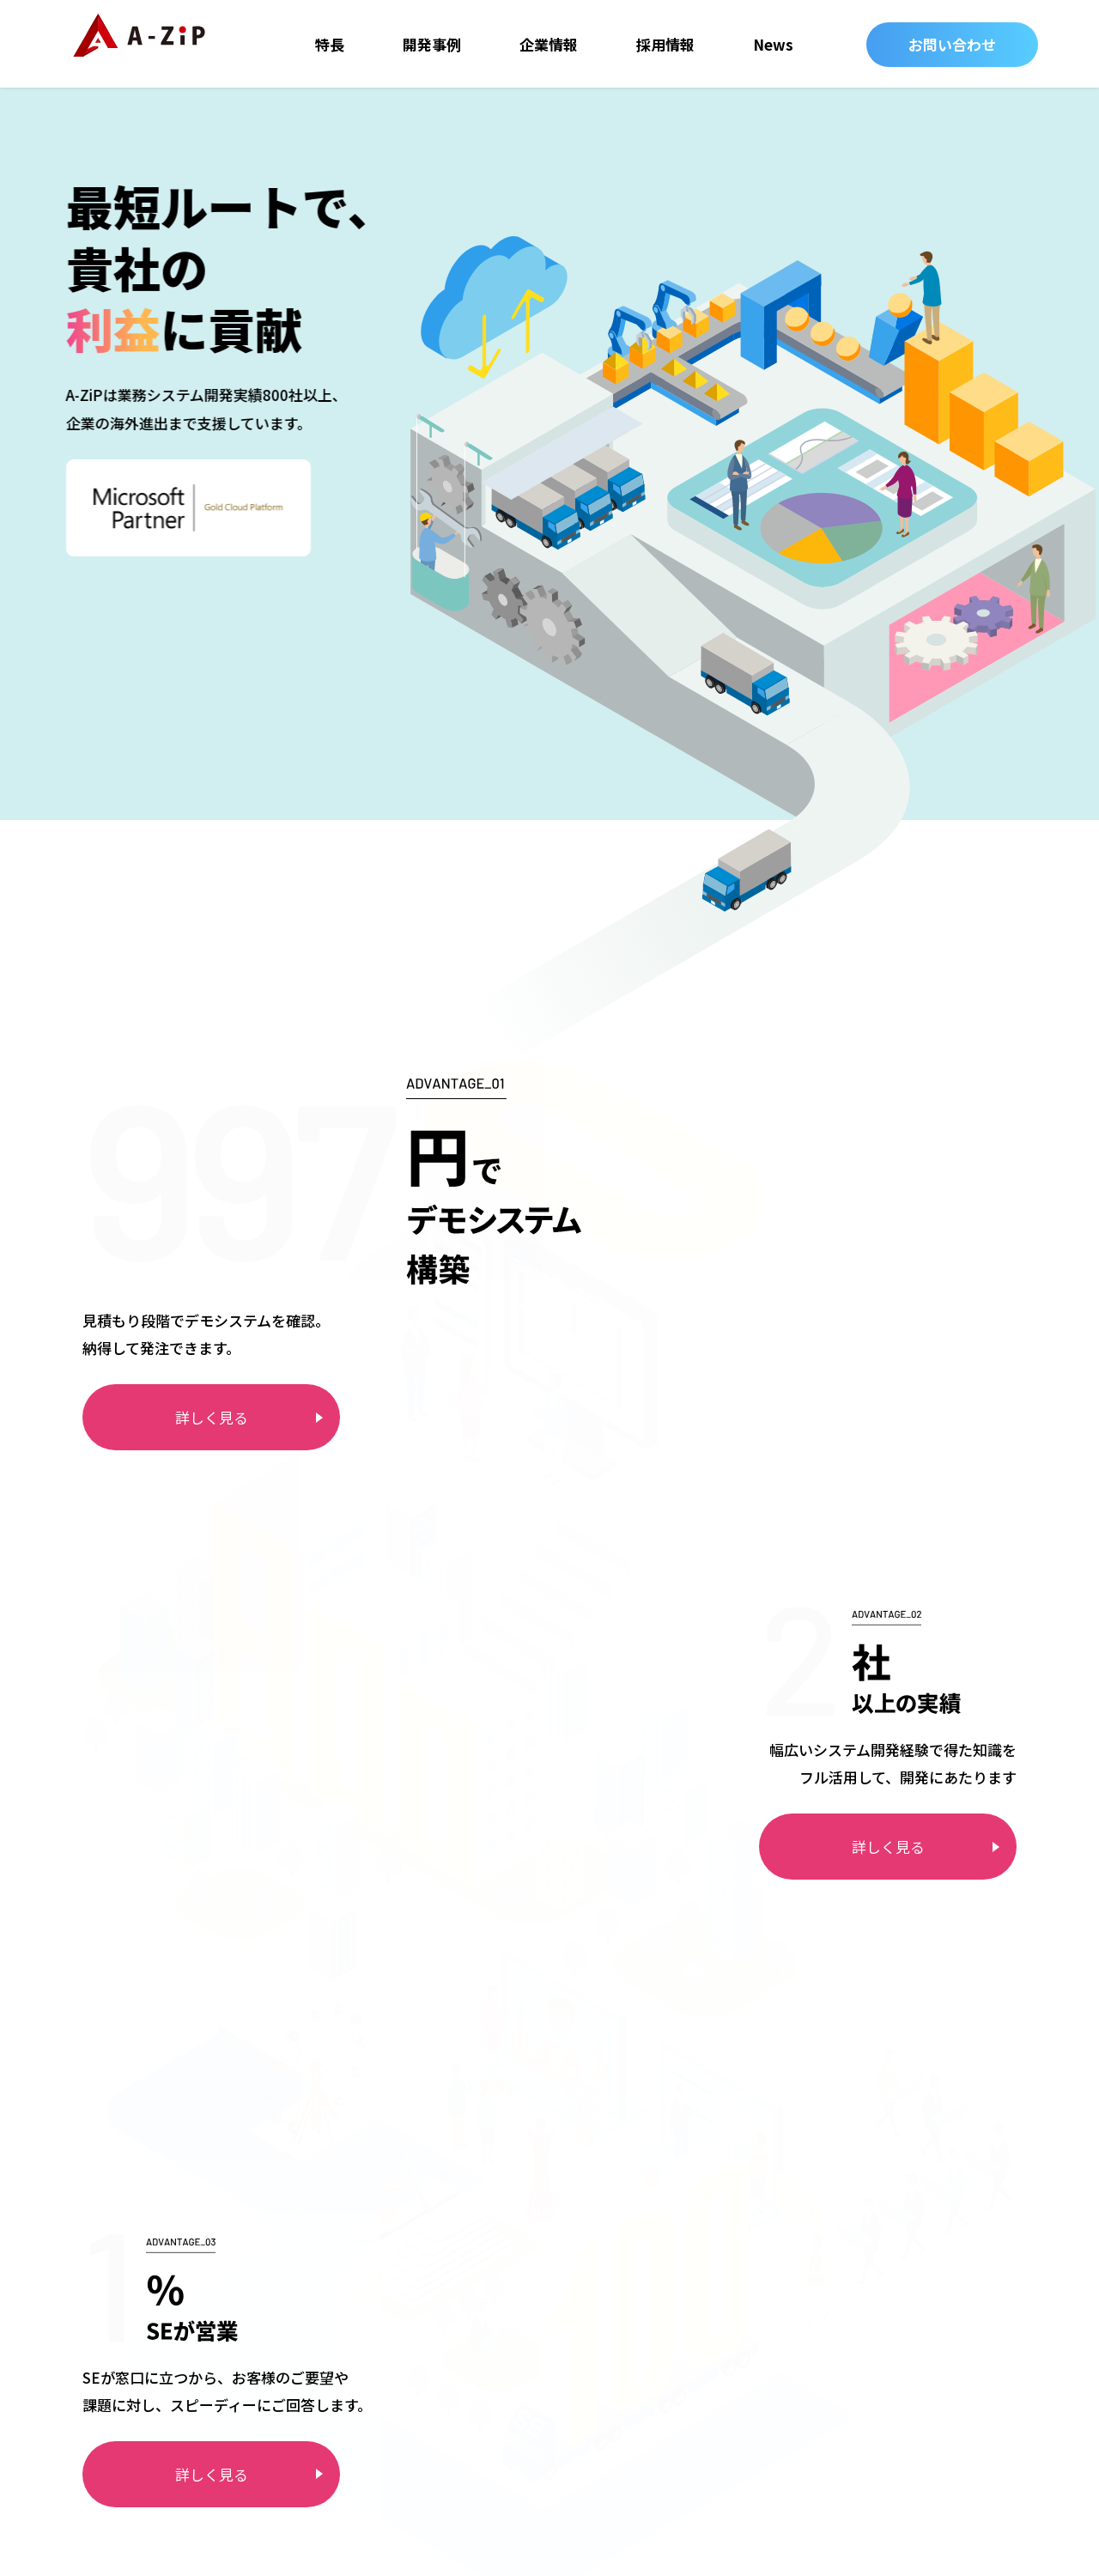

Applied 90% zoom level to page
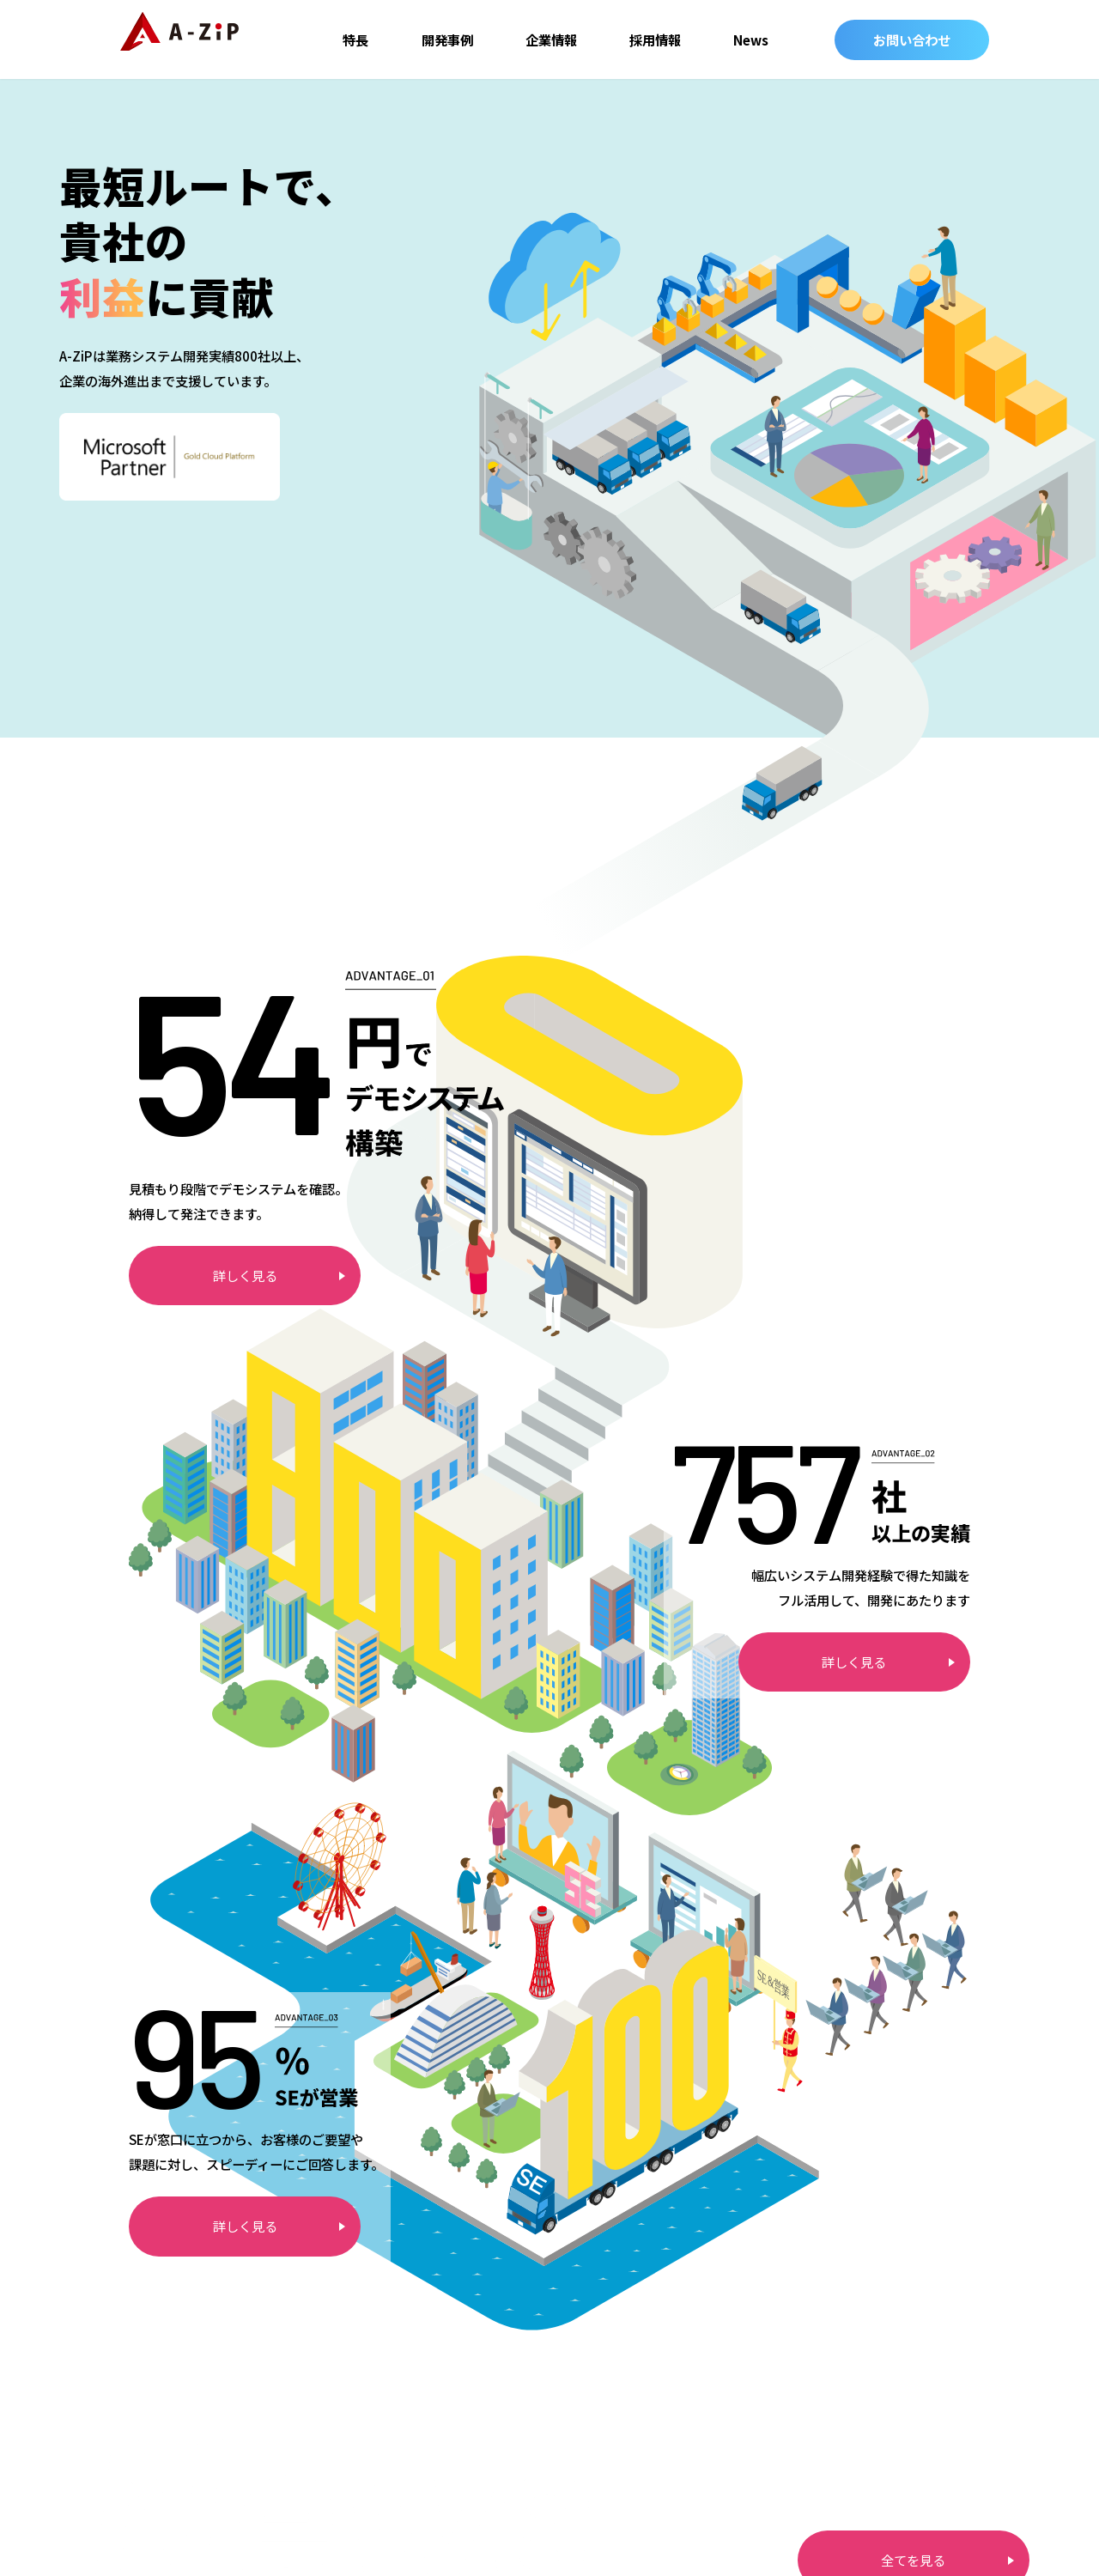

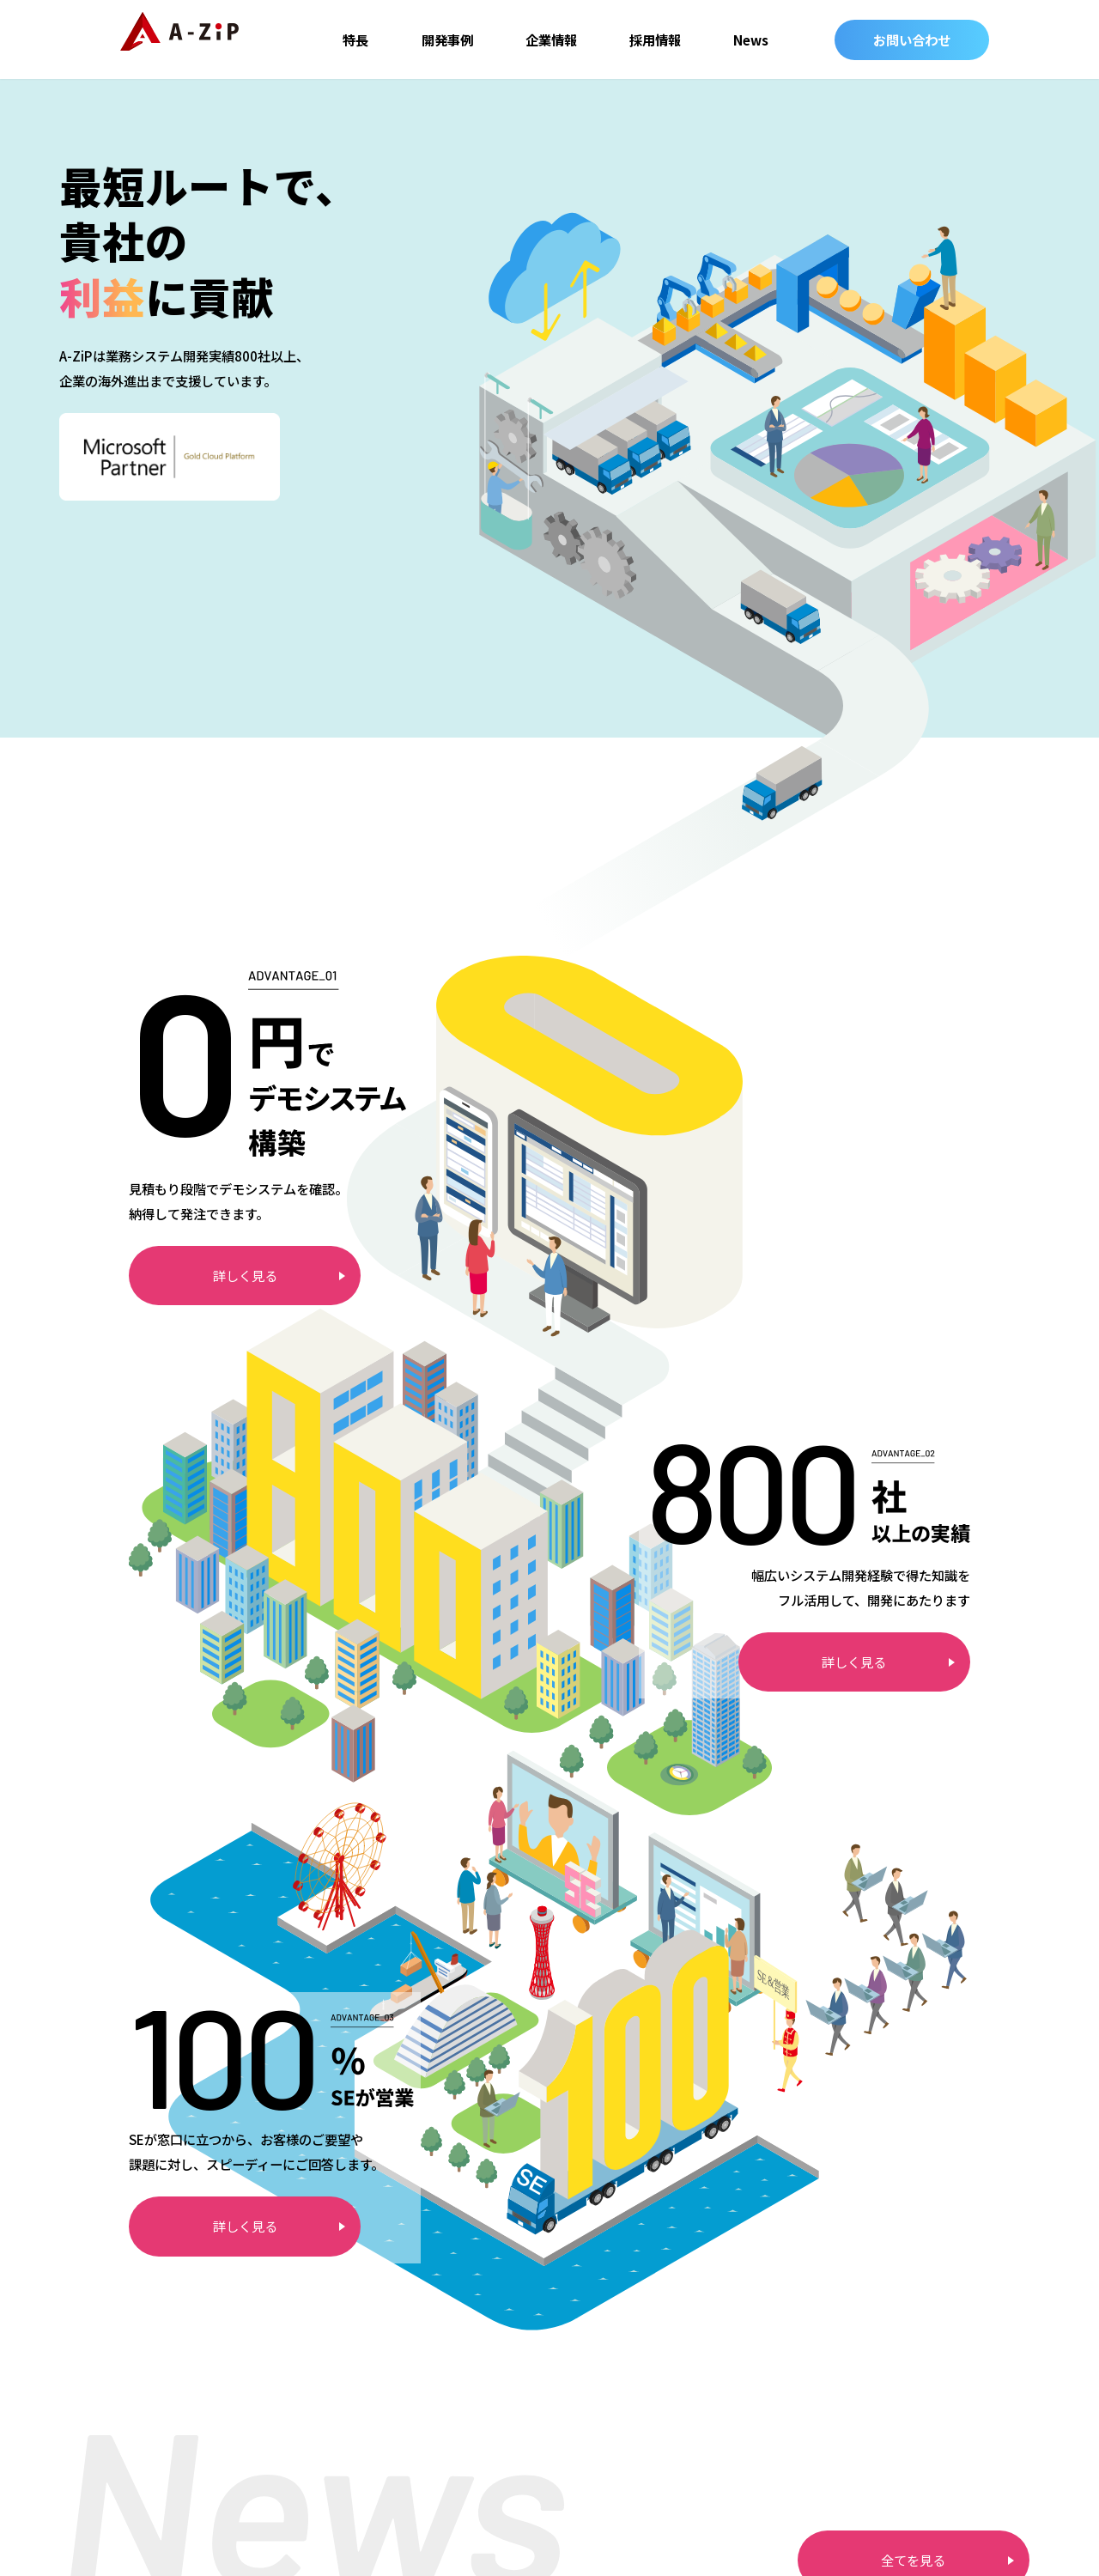